Tests file download functionality by navigating to a download page and clicking on a file link to initiate the download.

Starting URL: https://the-internet.herokuapp.com/download

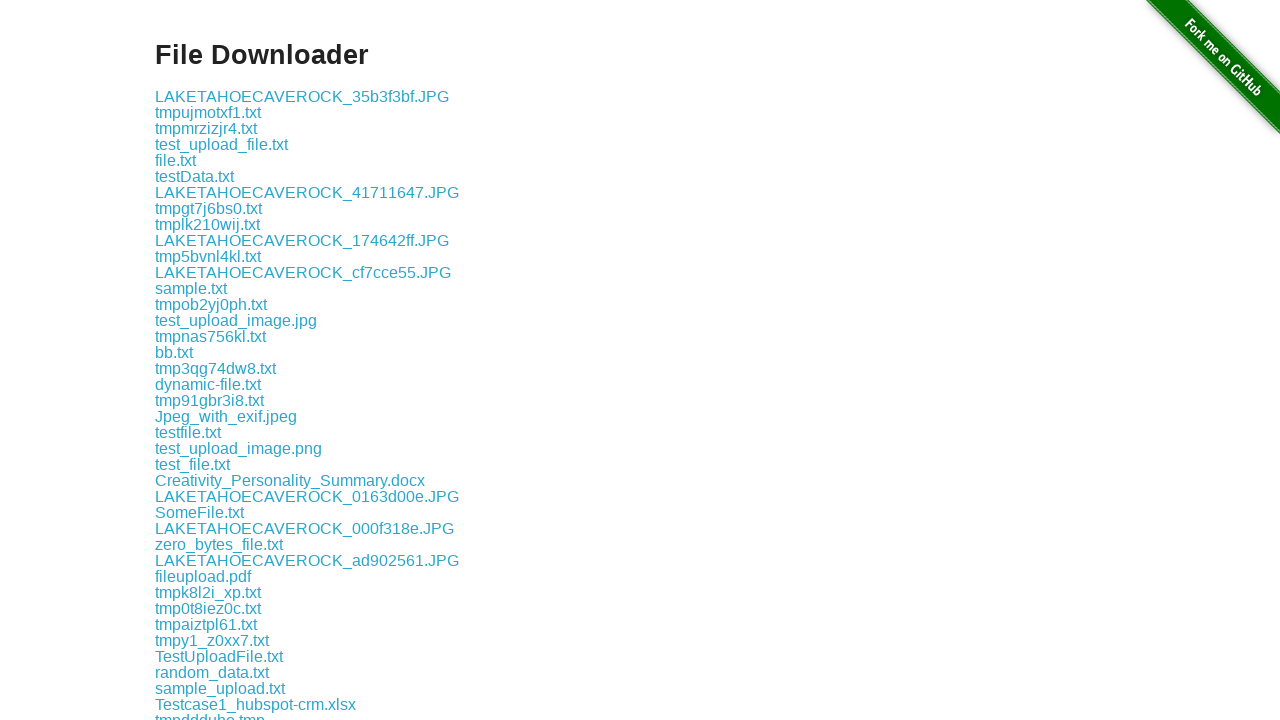

Clicked on text file download link at (208, 112) on a[href*='.txt']
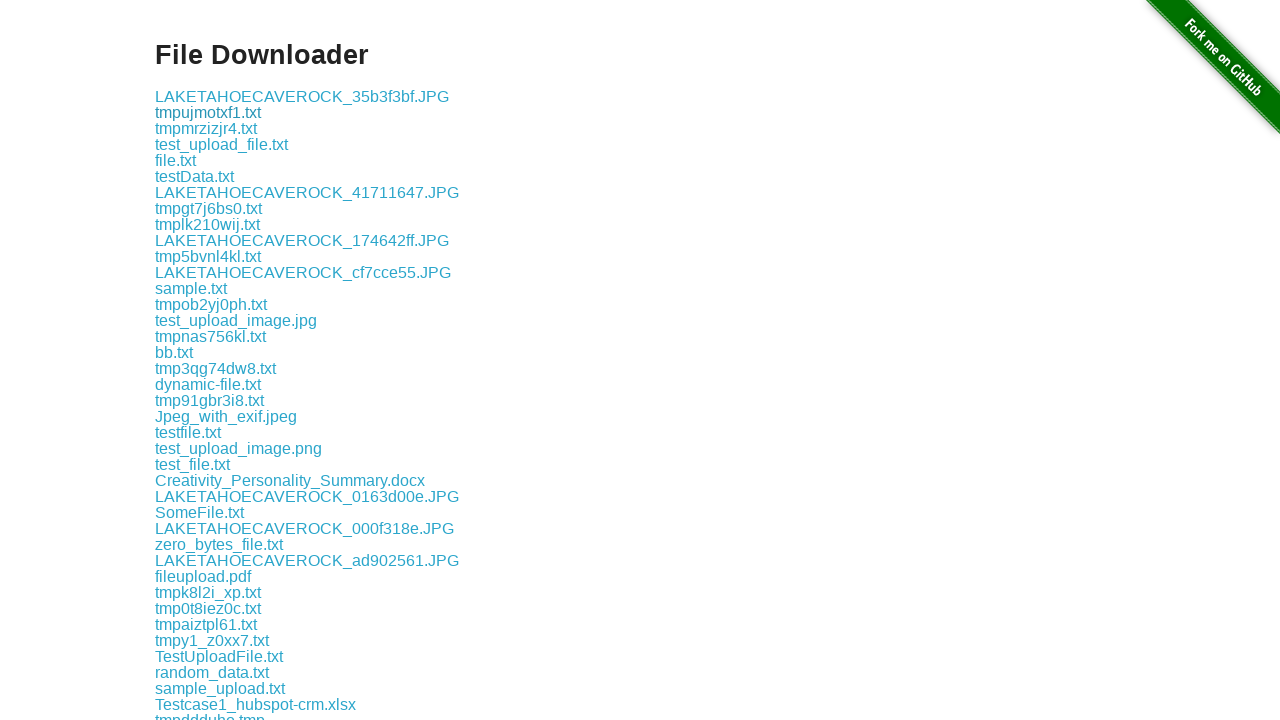

Waited 2 seconds for download to initiate
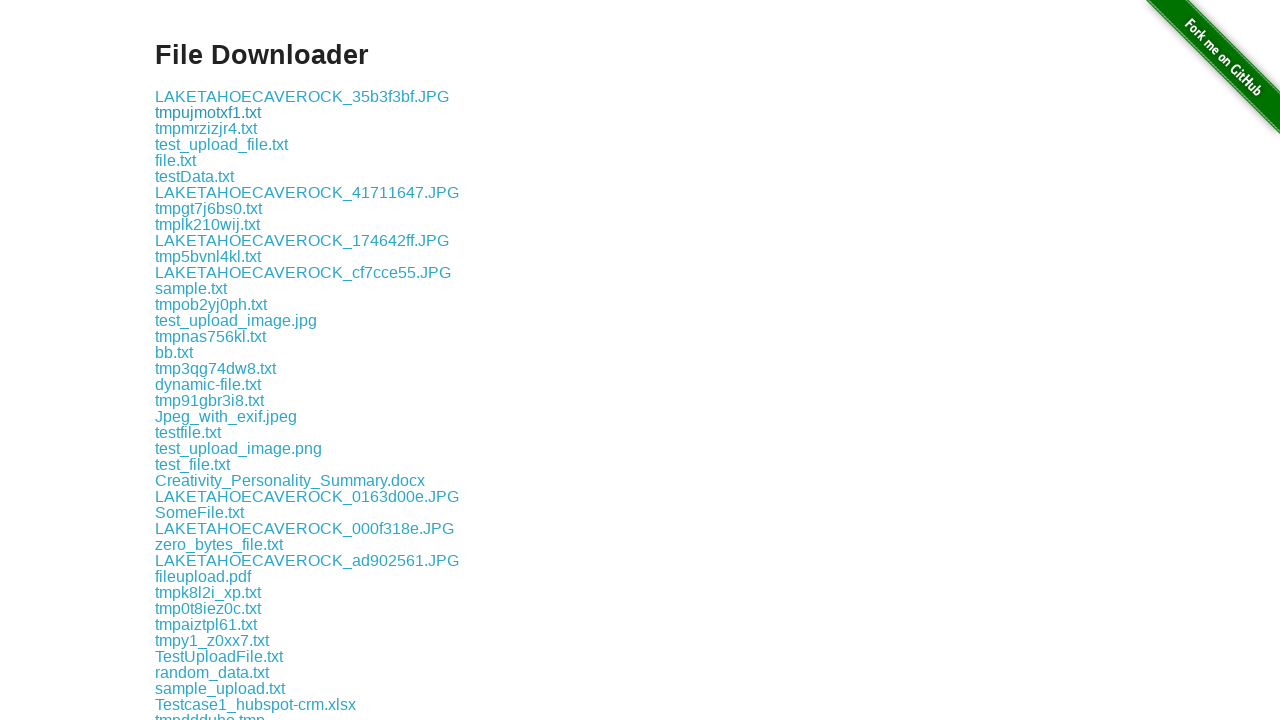

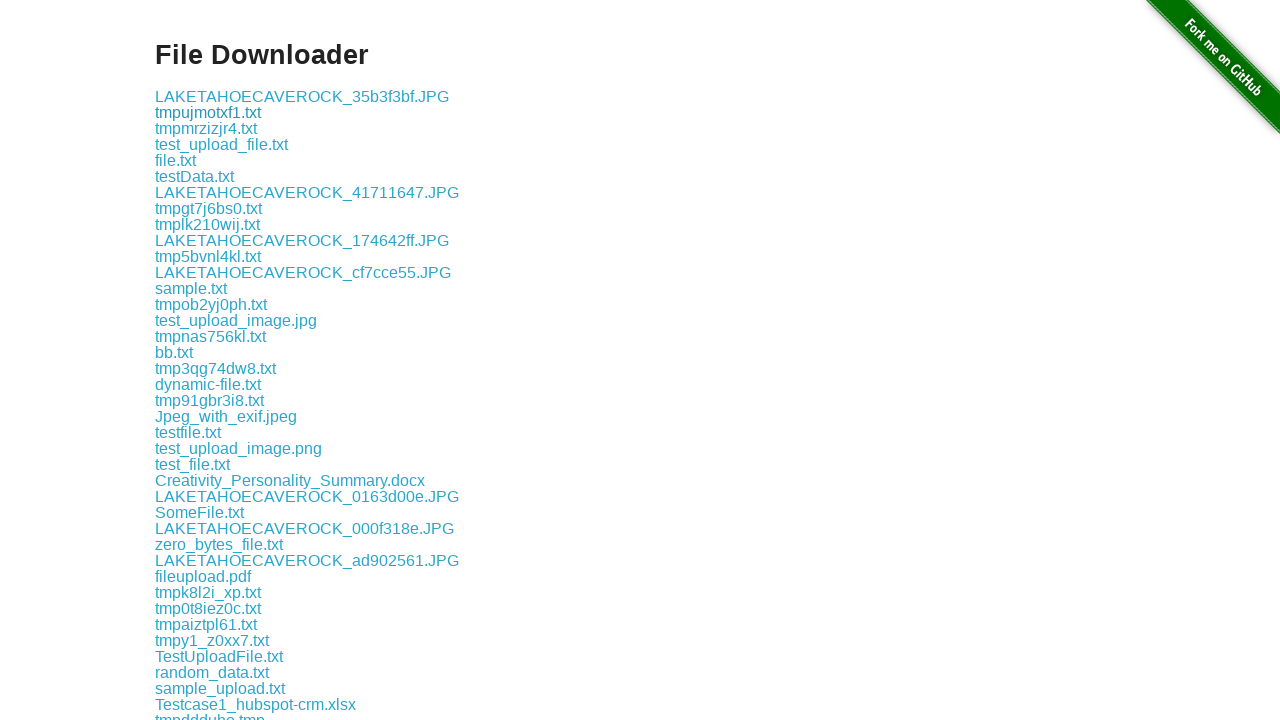